Fills out a practice form by entering personal information including name, email, gender, mobile number, and initiating date of birth selection

Starting URL: https://demoqa.com/automation-practice-form

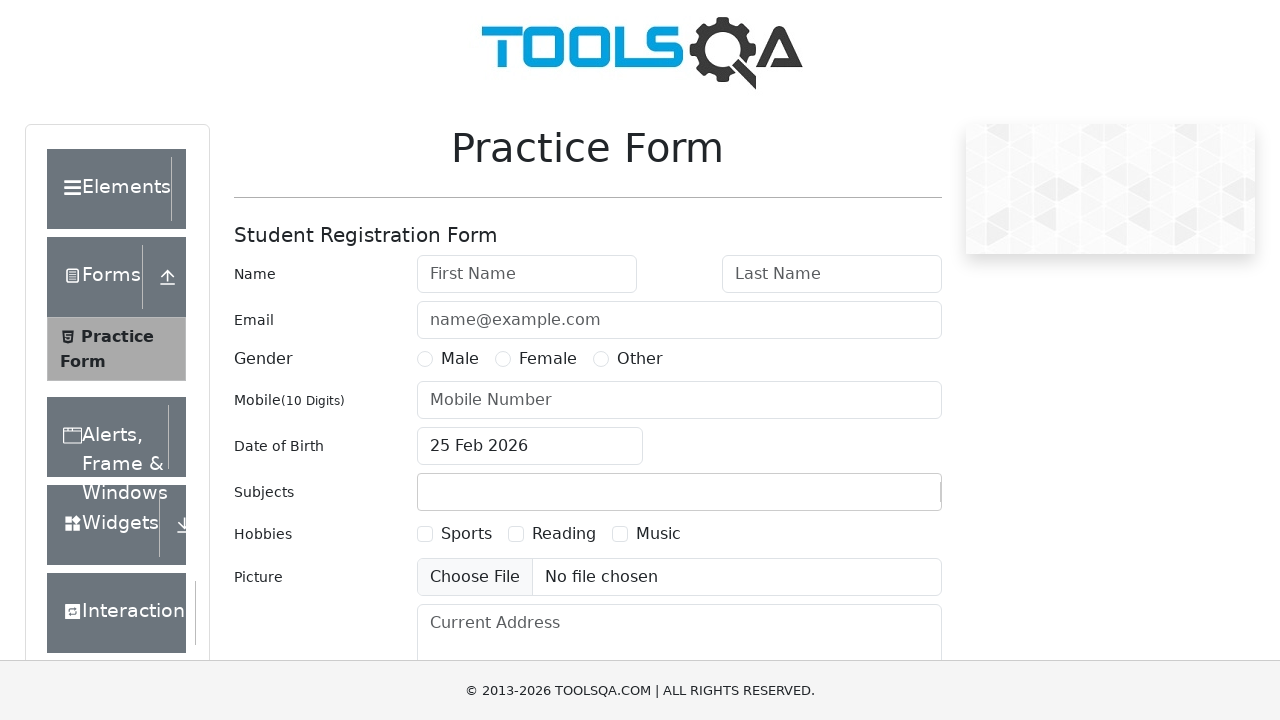

Filled first name field with 'Lakshmi' on #firstName
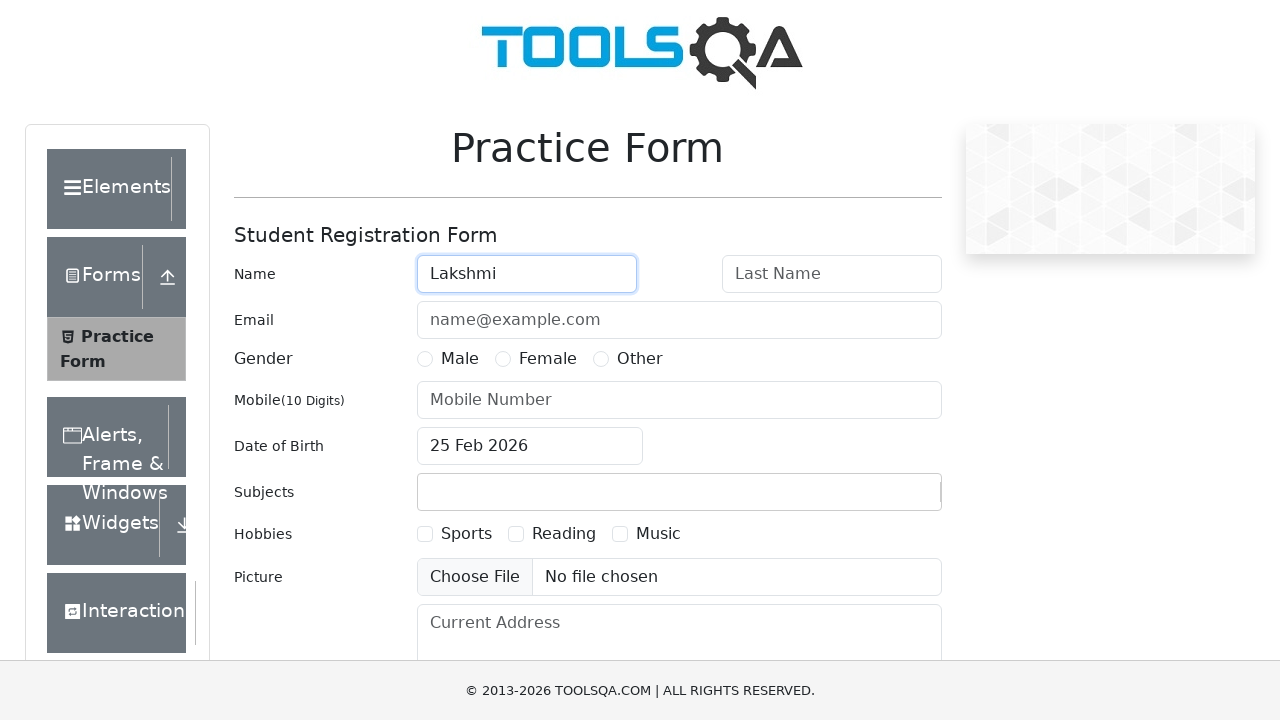

Filled last name field with 'DK' on #lastName
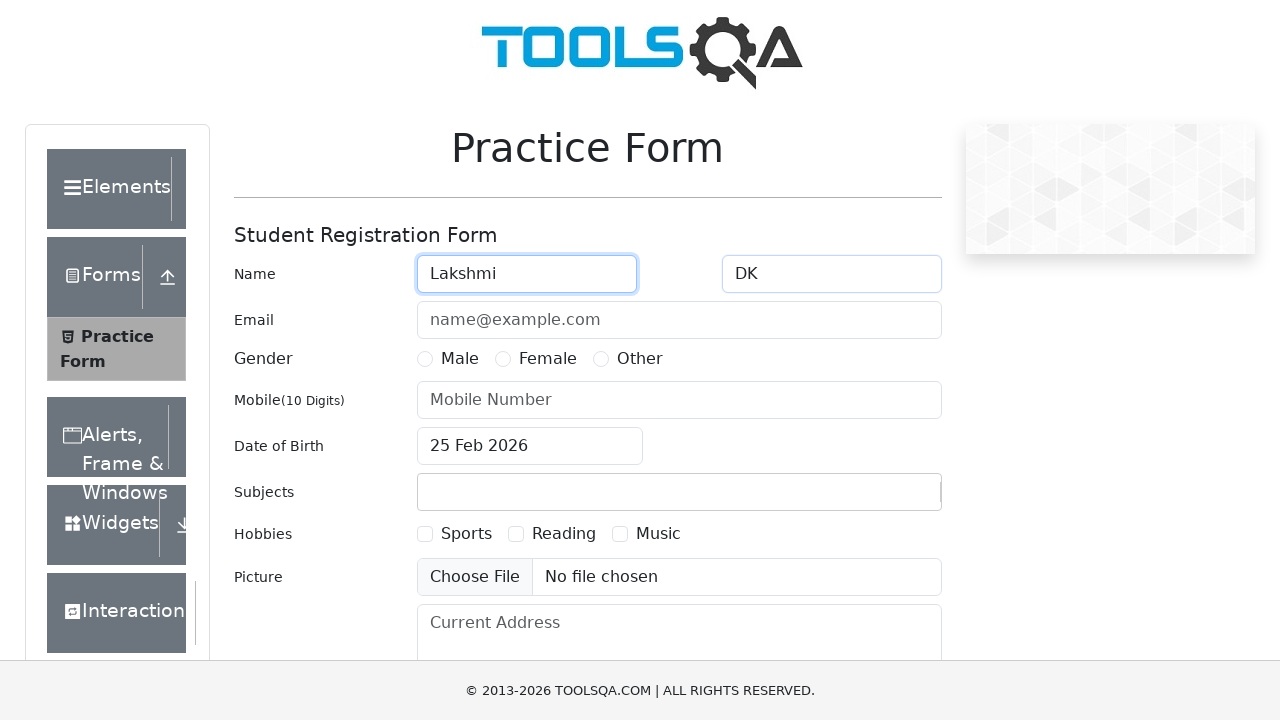

Filled email field with 'lakshmi913@gmail.com' on #userEmail
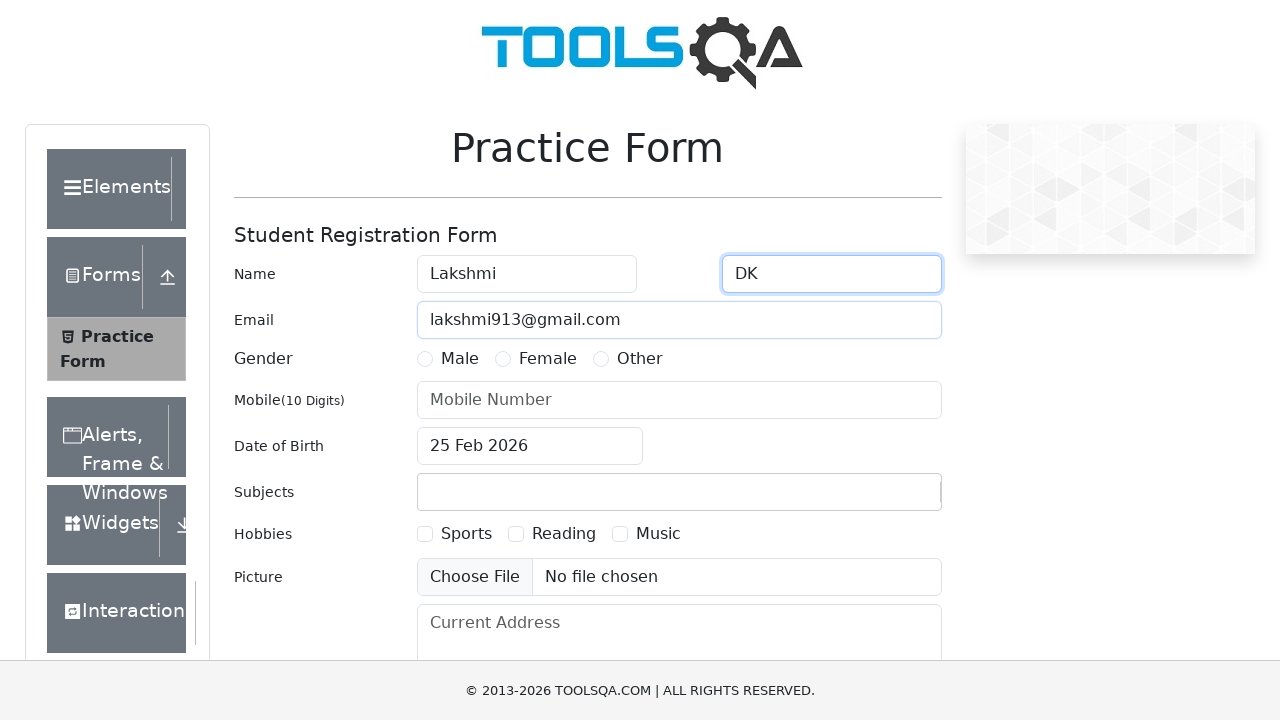

Selected male gender radio button at (460, 359) on xpath=//label[@for='gender-radio-1']
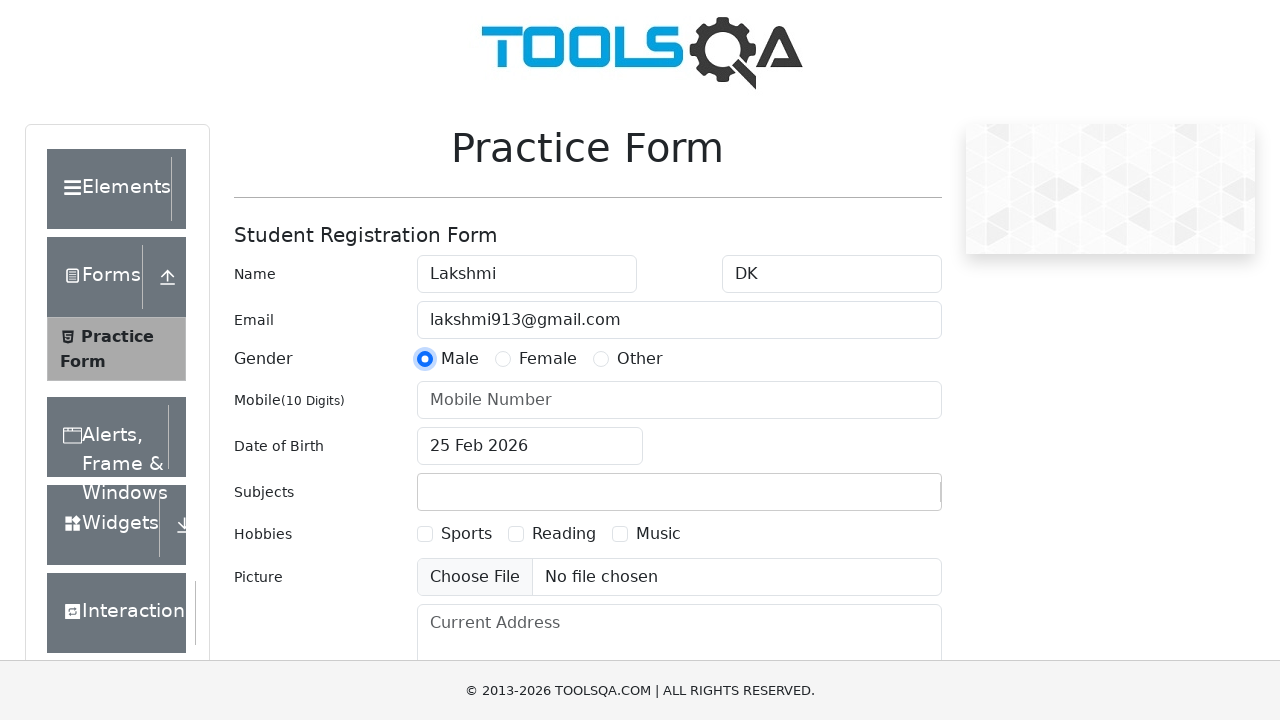

Filled mobile number field with '1234567890' on #userNumber
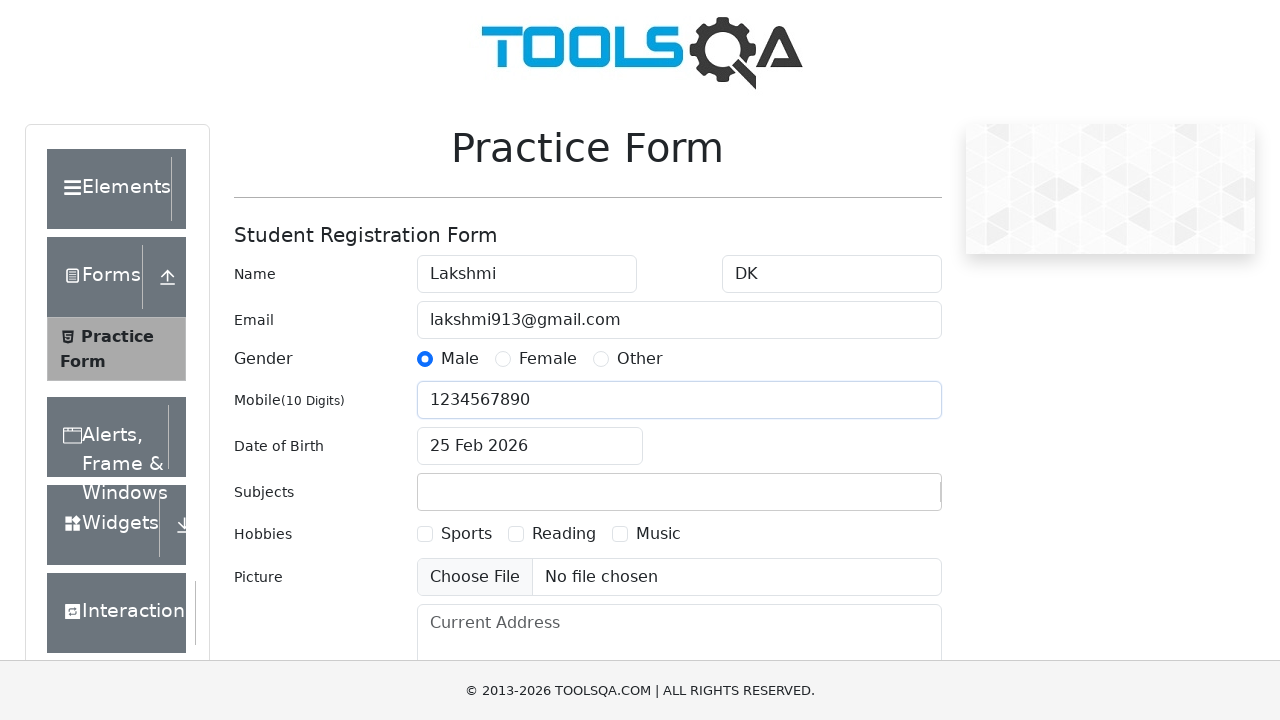

Clicked date of birth field to open date picker at (530, 446) on #dateOfBirthInput
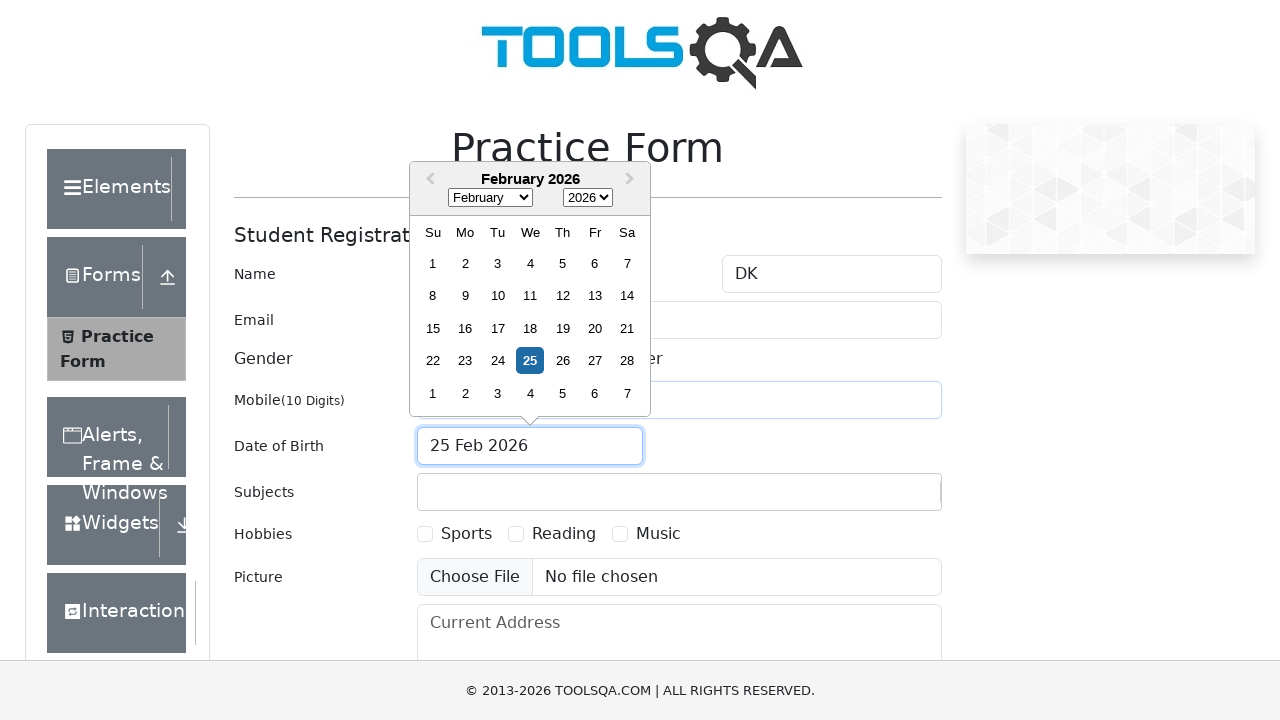

Clicked month dropdown in date picker at (490, 198) on .react-datepicker__month-select
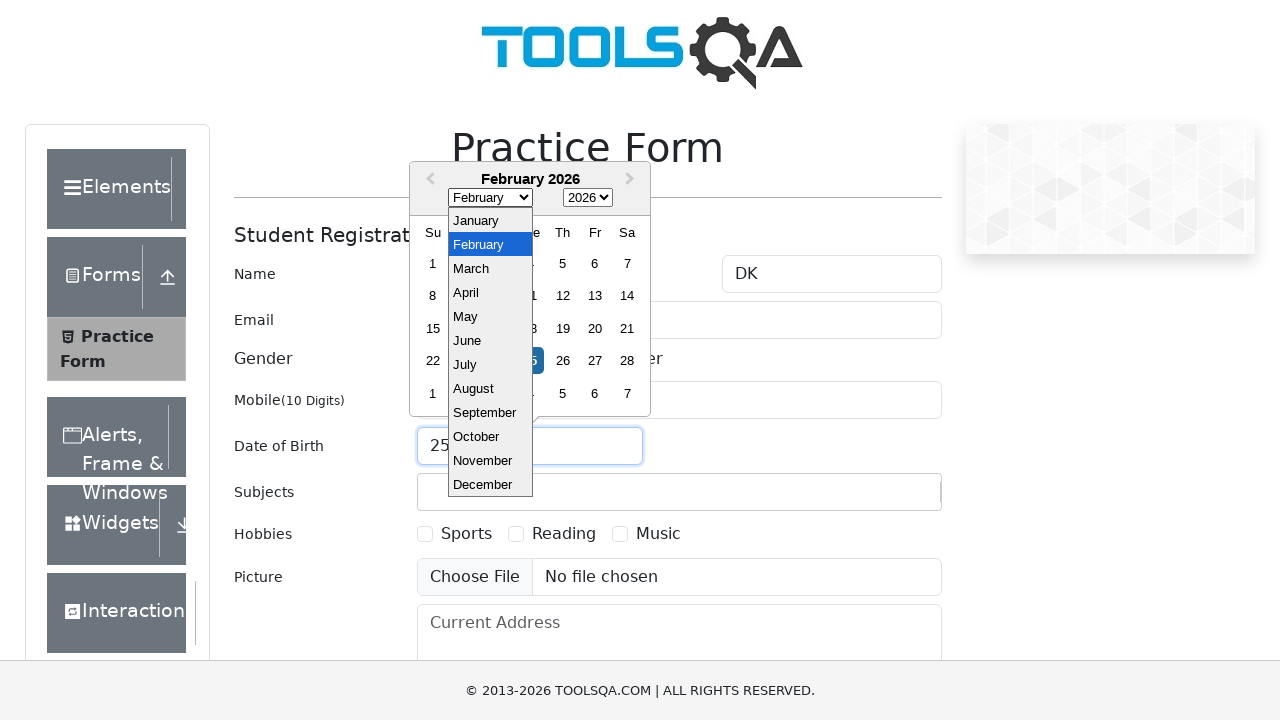

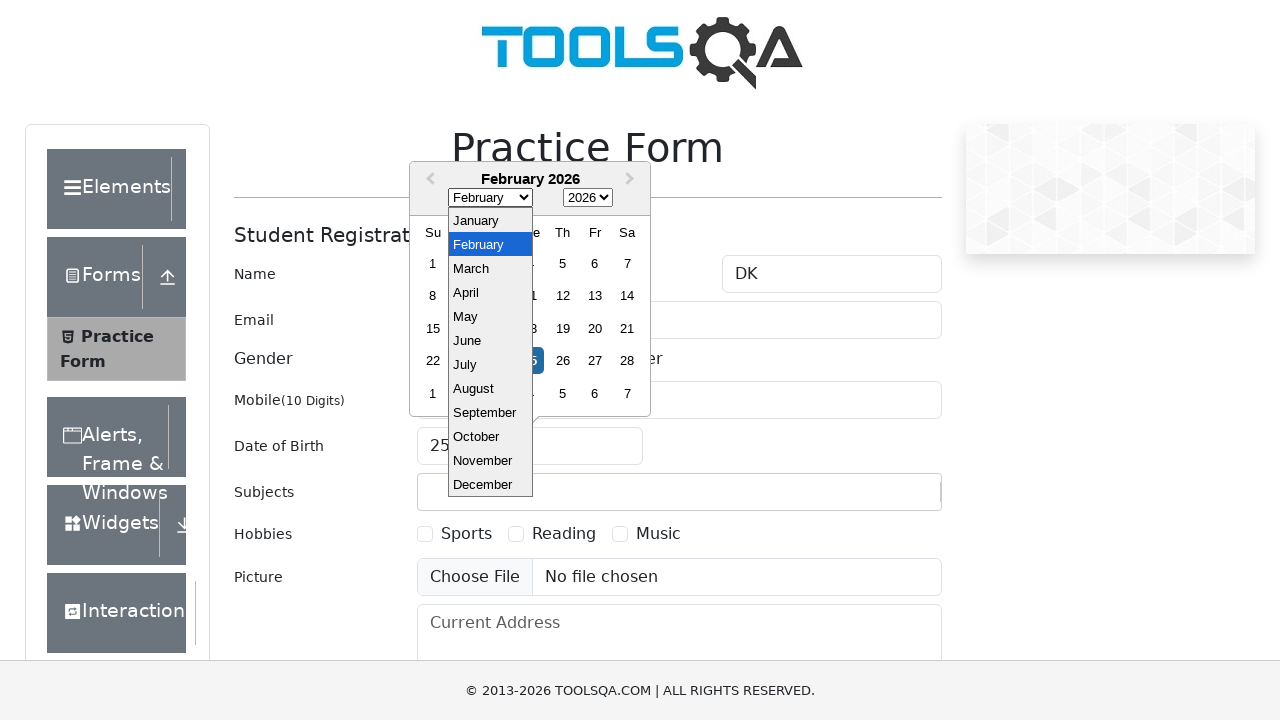